Tests calendar date picker functionality by selecting a specific date and verifying the selected values

Starting URL: https://rahulshettyacademy.com/seleniumPractise/#/offers

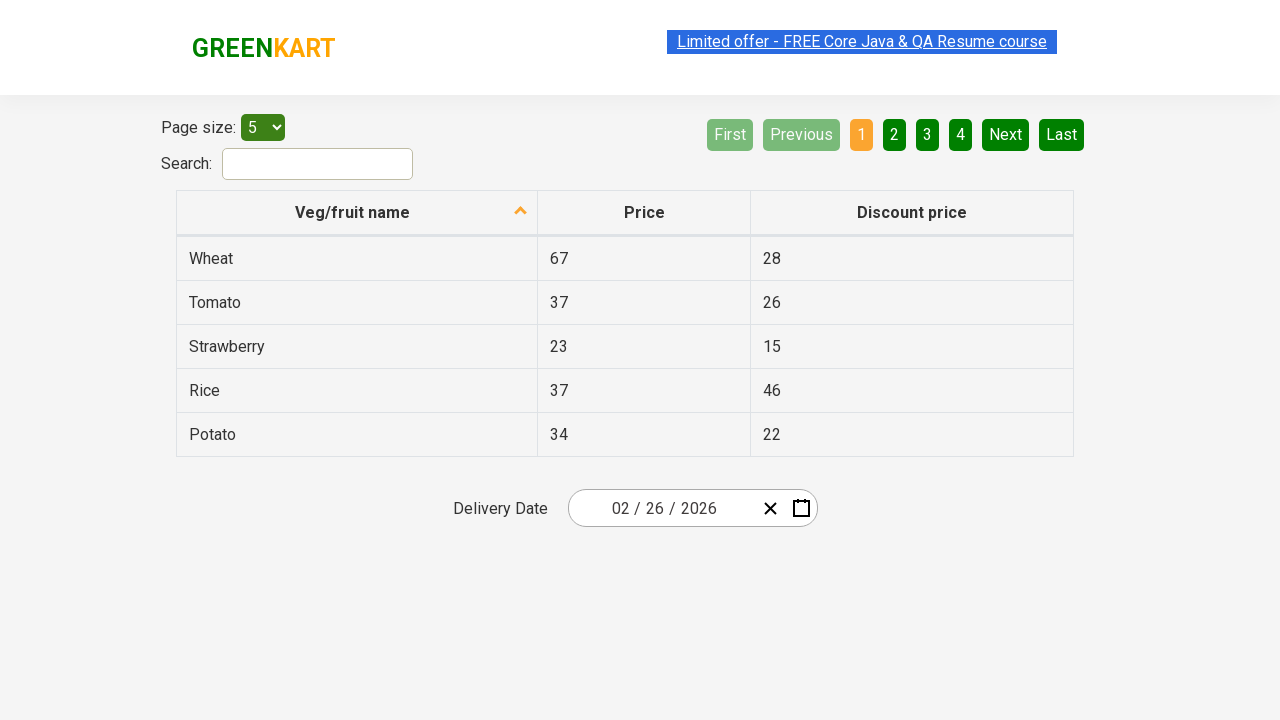

Clicked on date picker input group to open calendar at (662, 508) on div.react-date-picker__inputGroup
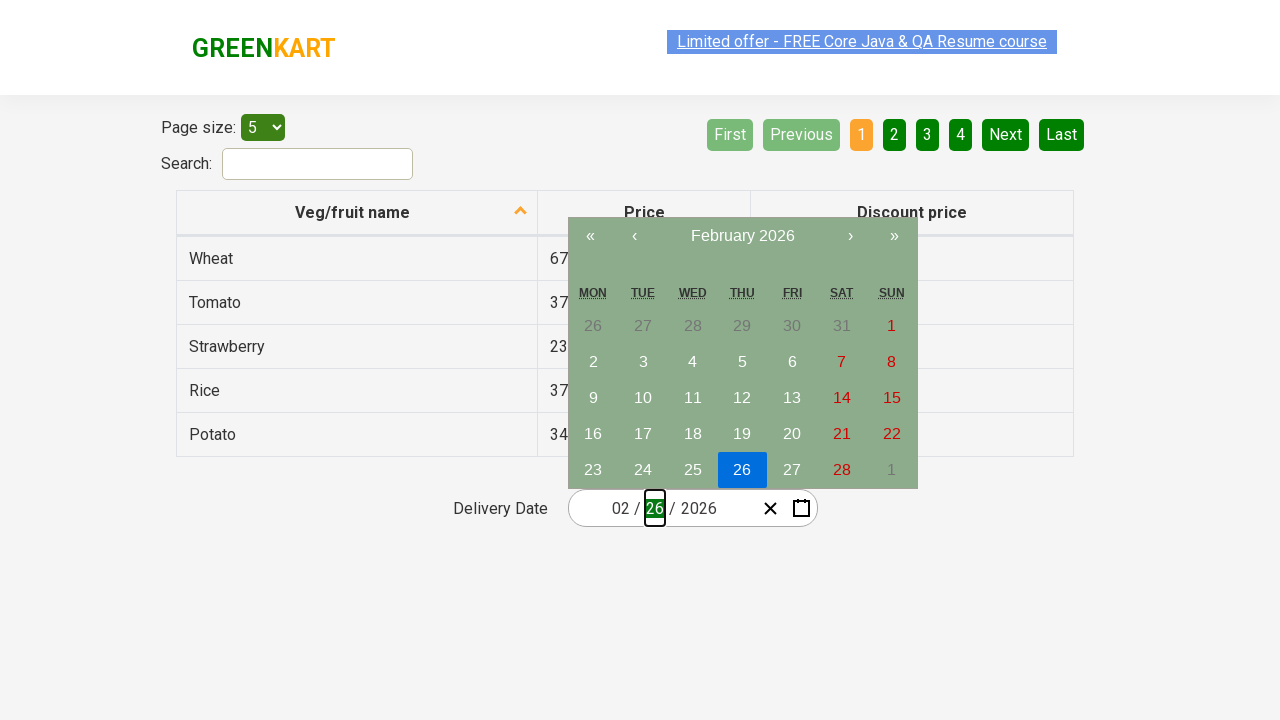

Clicked navigation label to navigate to year view (first click) at (742, 236) on .react-calendar__navigation__label
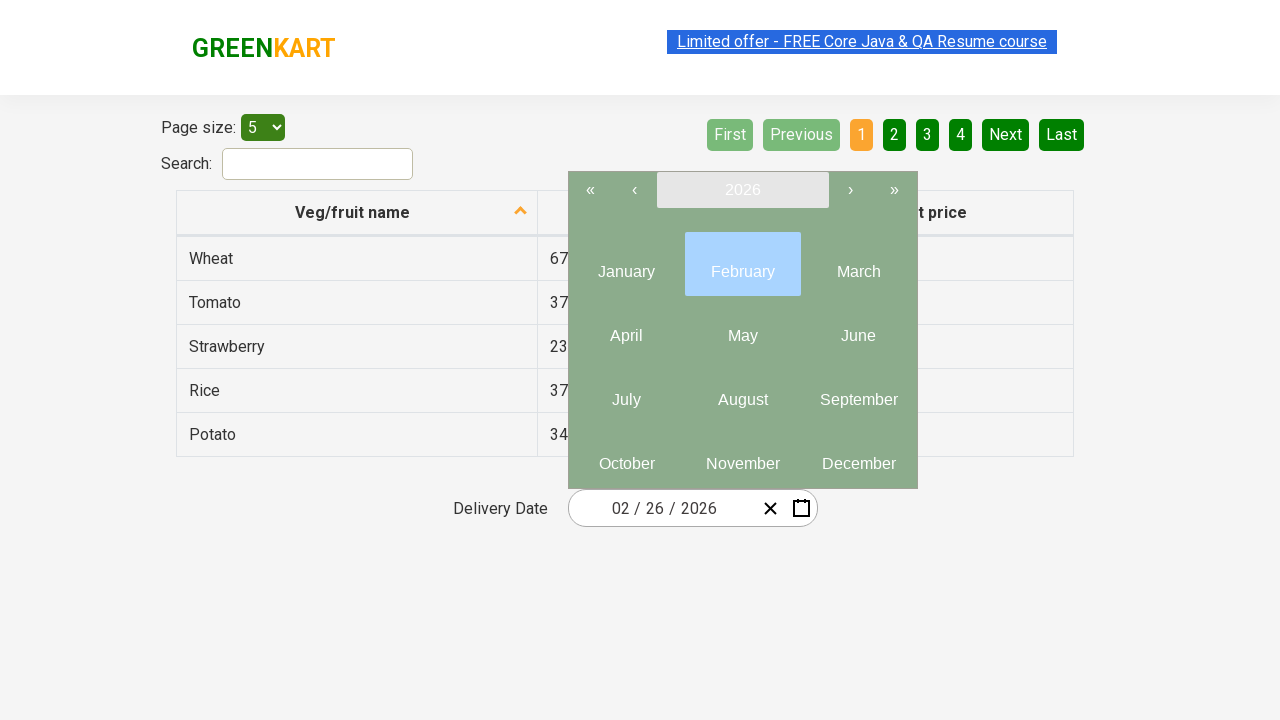

Clicked navigation label to navigate to year view (second click) at (742, 190) on .react-calendar__navigation__label
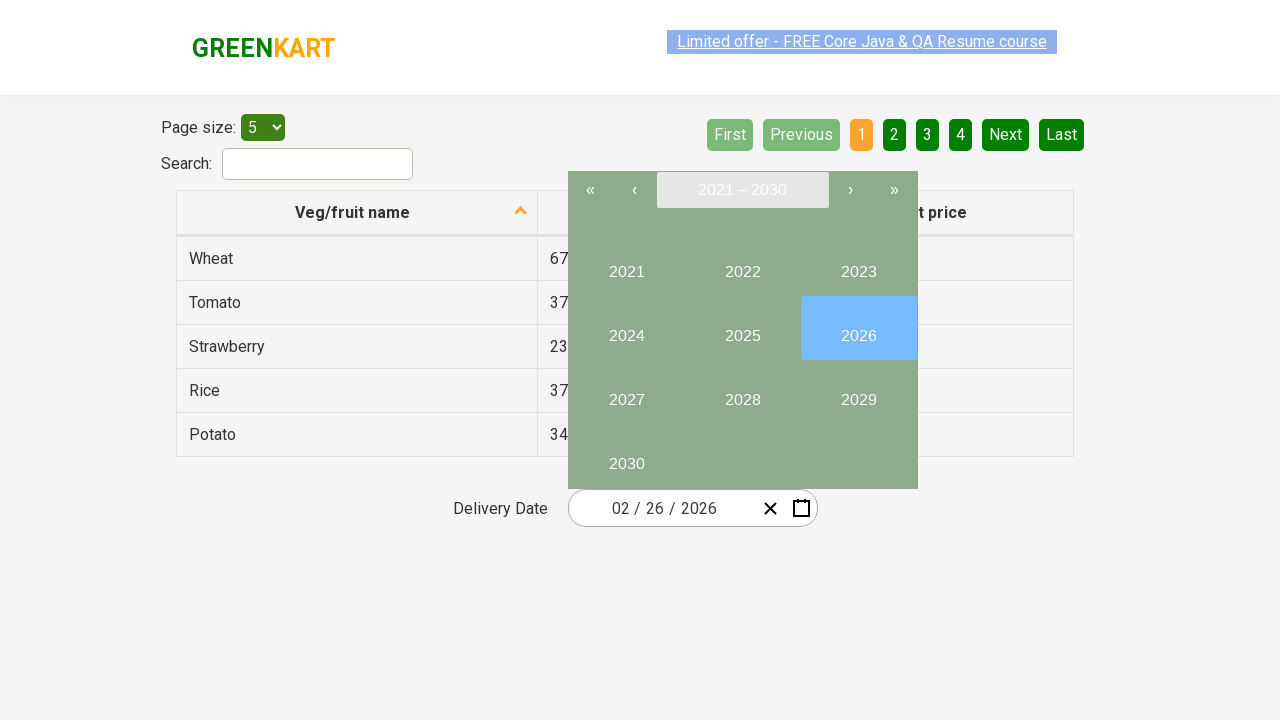

Selected year 2027 from the calendar at (626, 392) on internal:text="2027"i
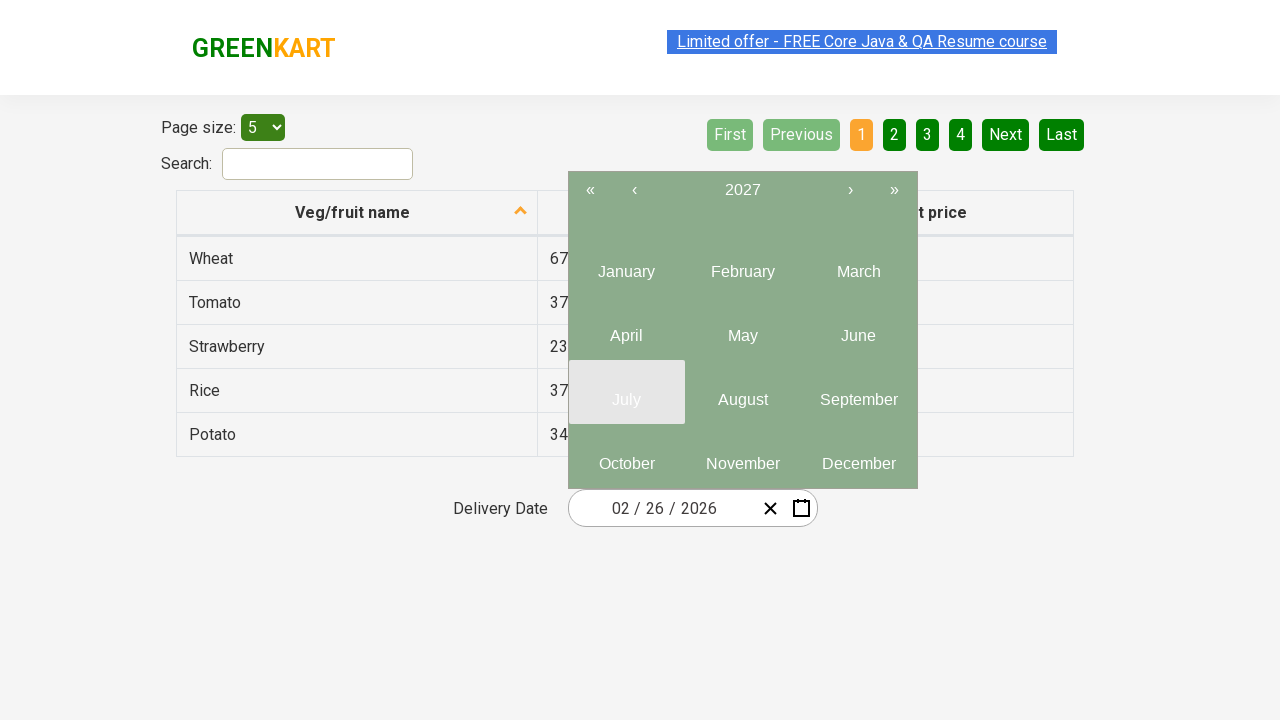

Selected month 6 (June) from the year view at (858, 328) on .react-calendar__tile.react-calendar__year-view__months__month >> nth=5
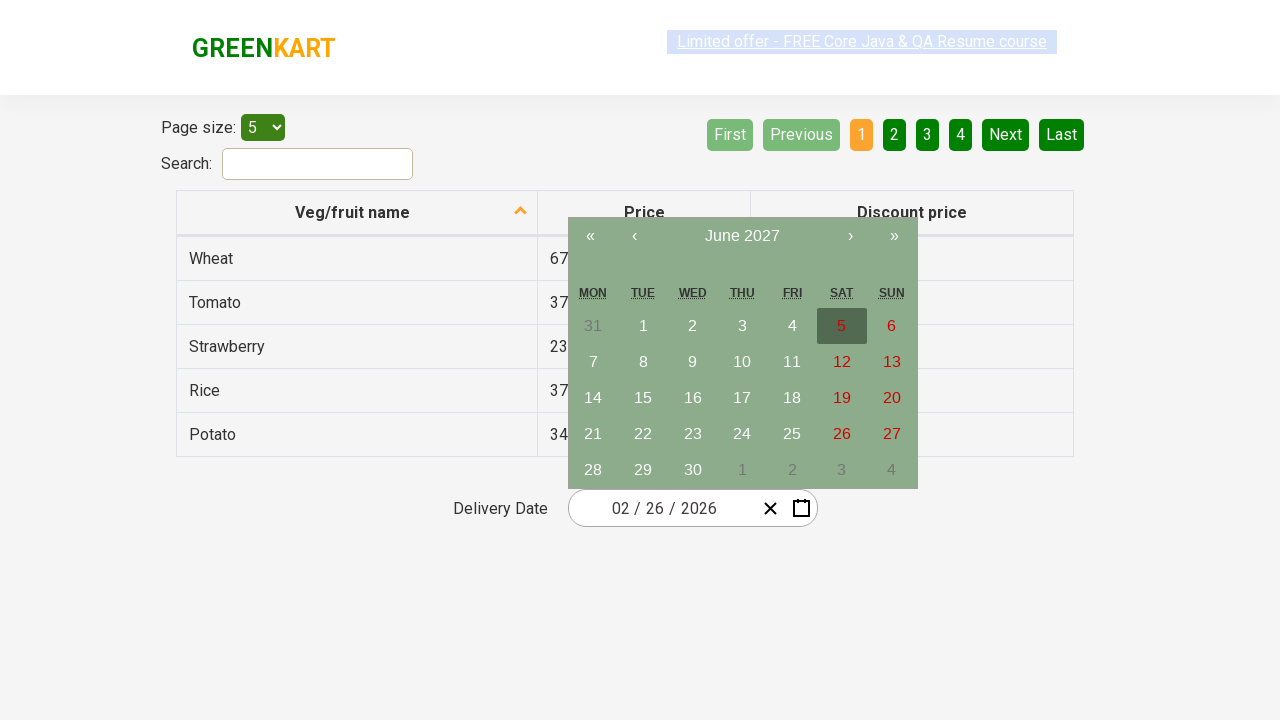

Selected day 15 from the month view at (643, 398) on .react-calendar__month-view__days button >> internal:has-text="15"i
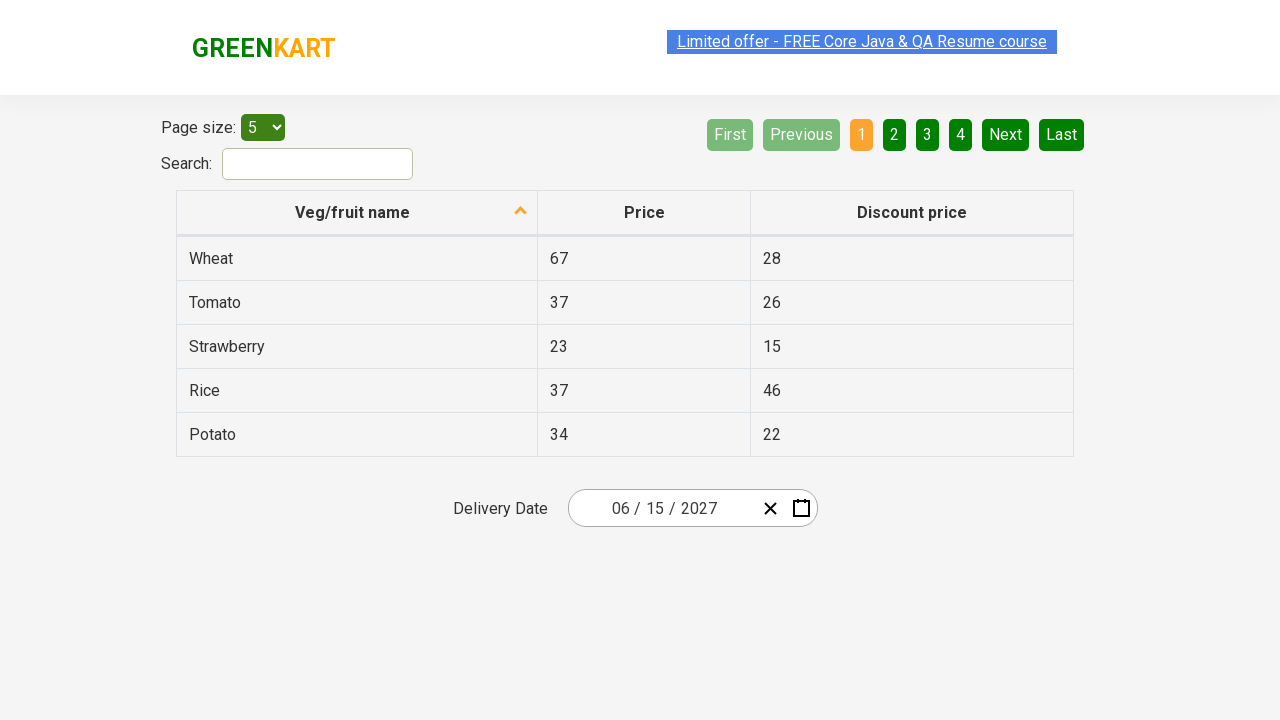

Located all visible date input fields to verify selected date
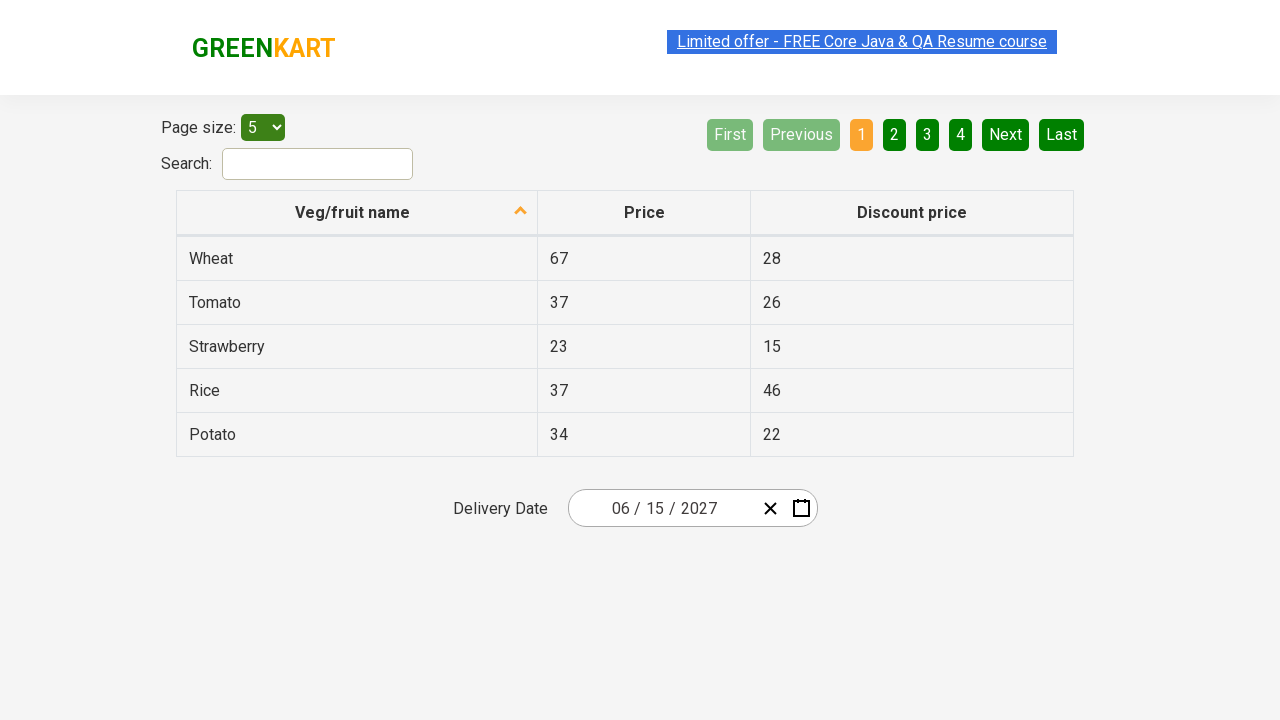

Verified input field 0 has expected value '6'
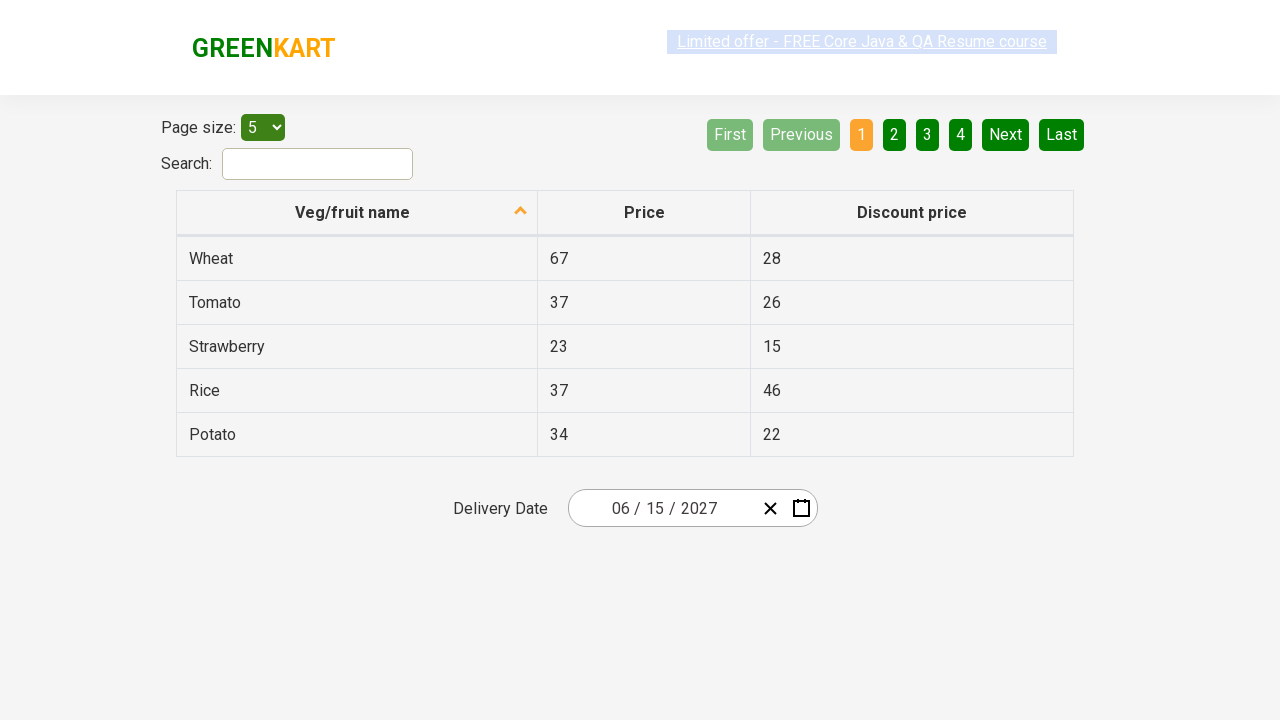

Verified input field 1 has expected value '15'
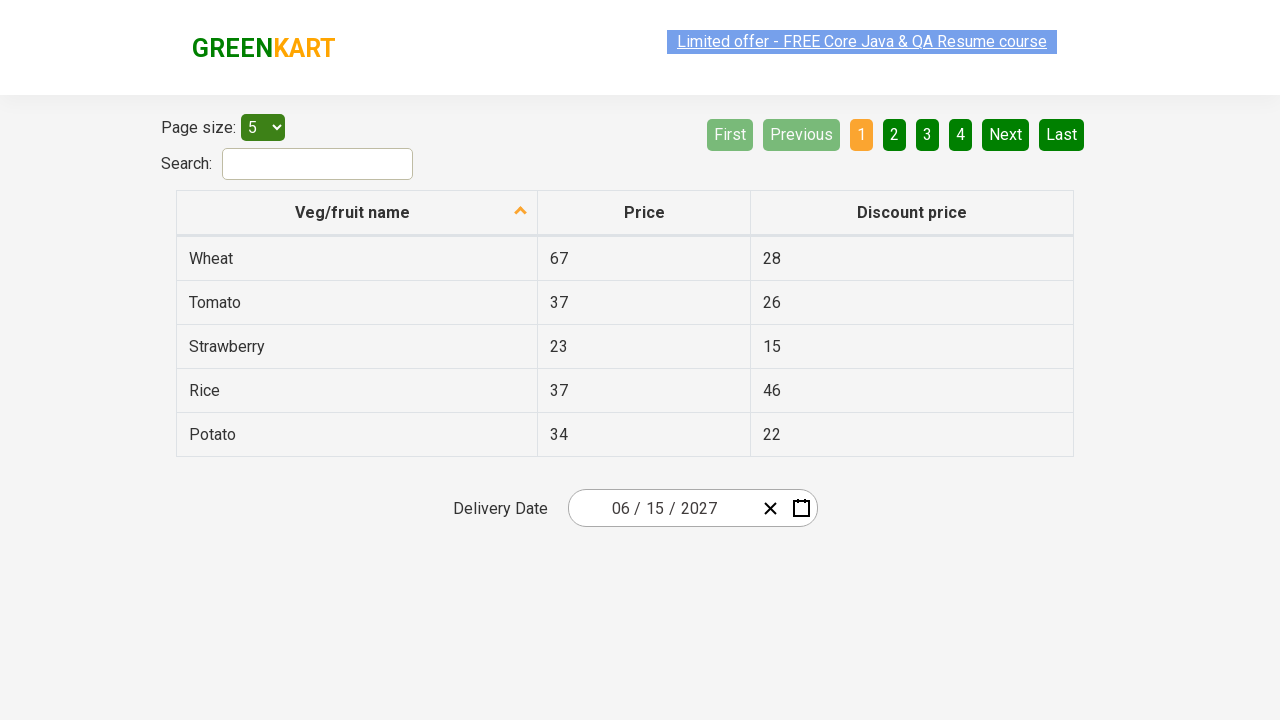

Verified input field 2 has expected value '2027'
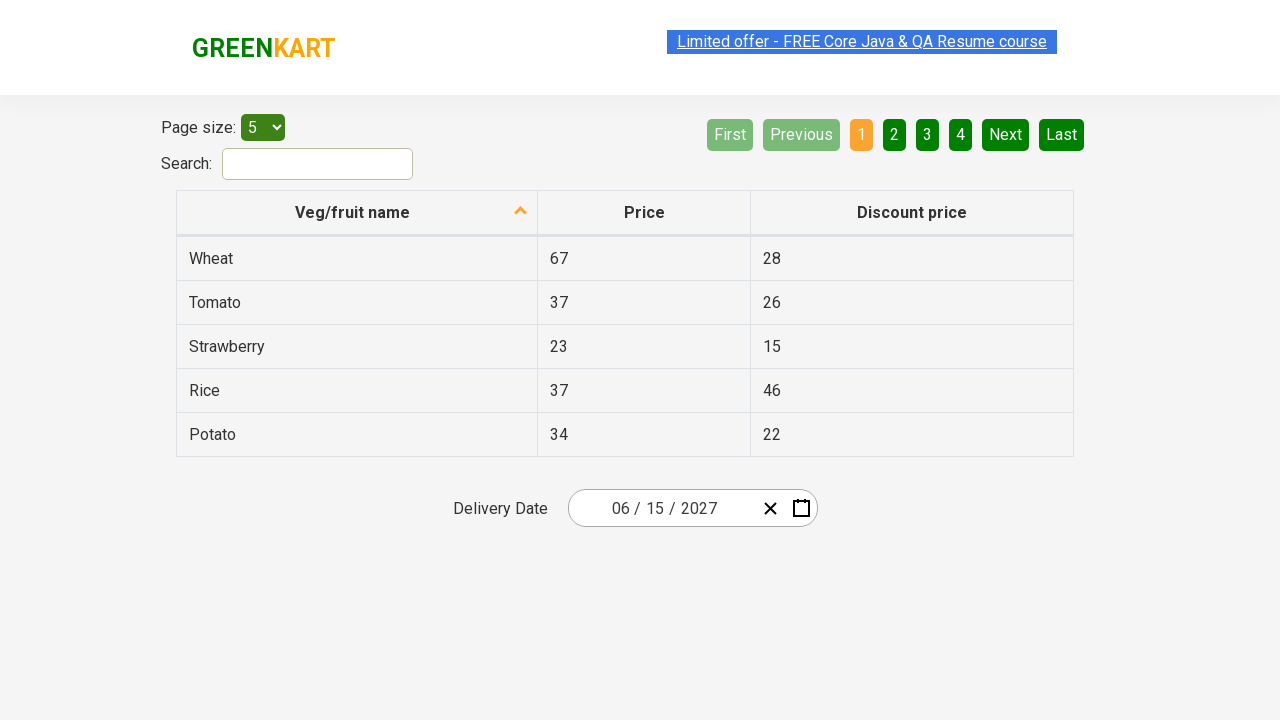

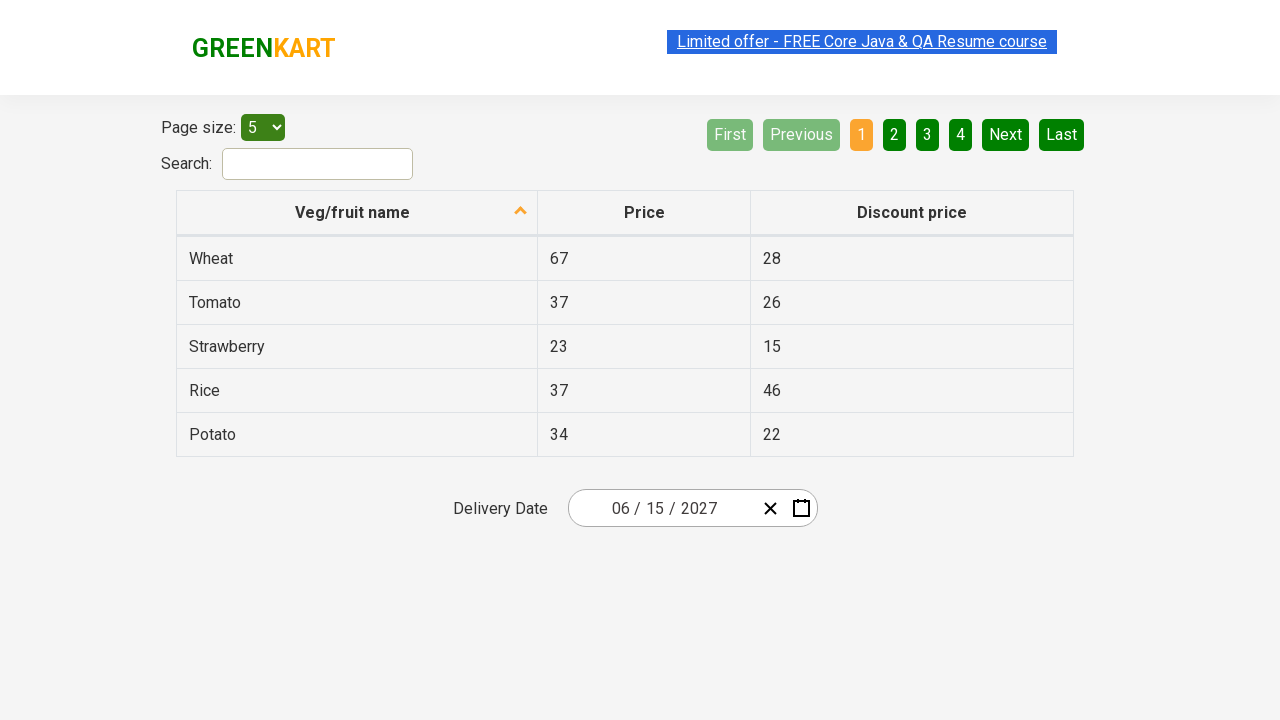